Tests e-commerce shopping cart functionality by adding specific vegetables (Beetroot, Brinjal, Tomato) to cart, proceeding to checkout, and applying a promo code.

Starting URL: https://rahulshettyacademy.com/seleniumPractise/

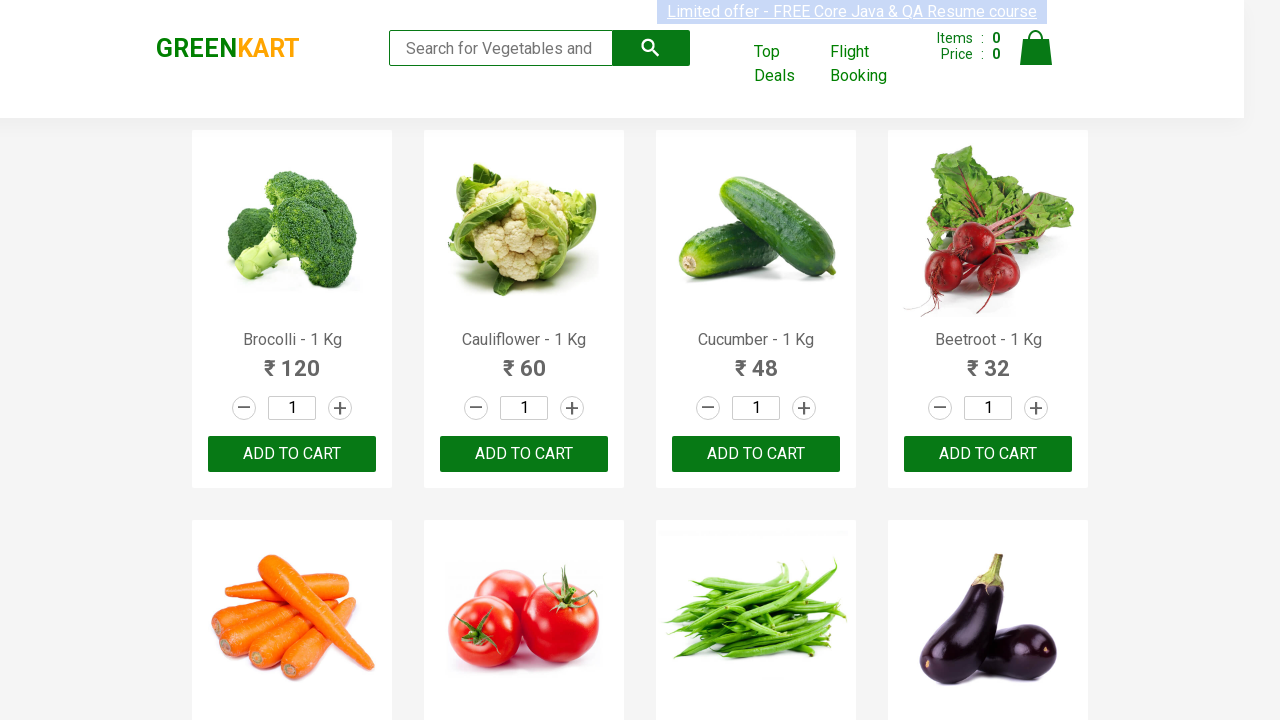

Products loaded - h4.product-name elements are visible
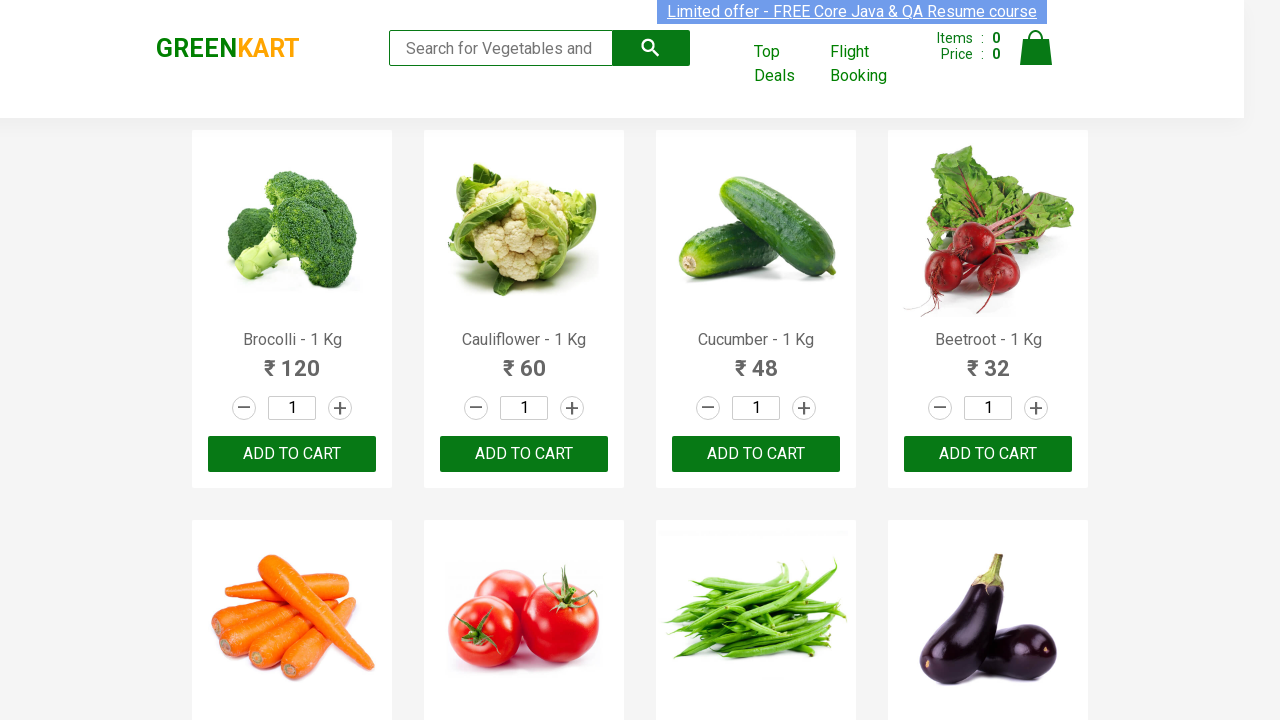

Retrieved all product name elements from the page
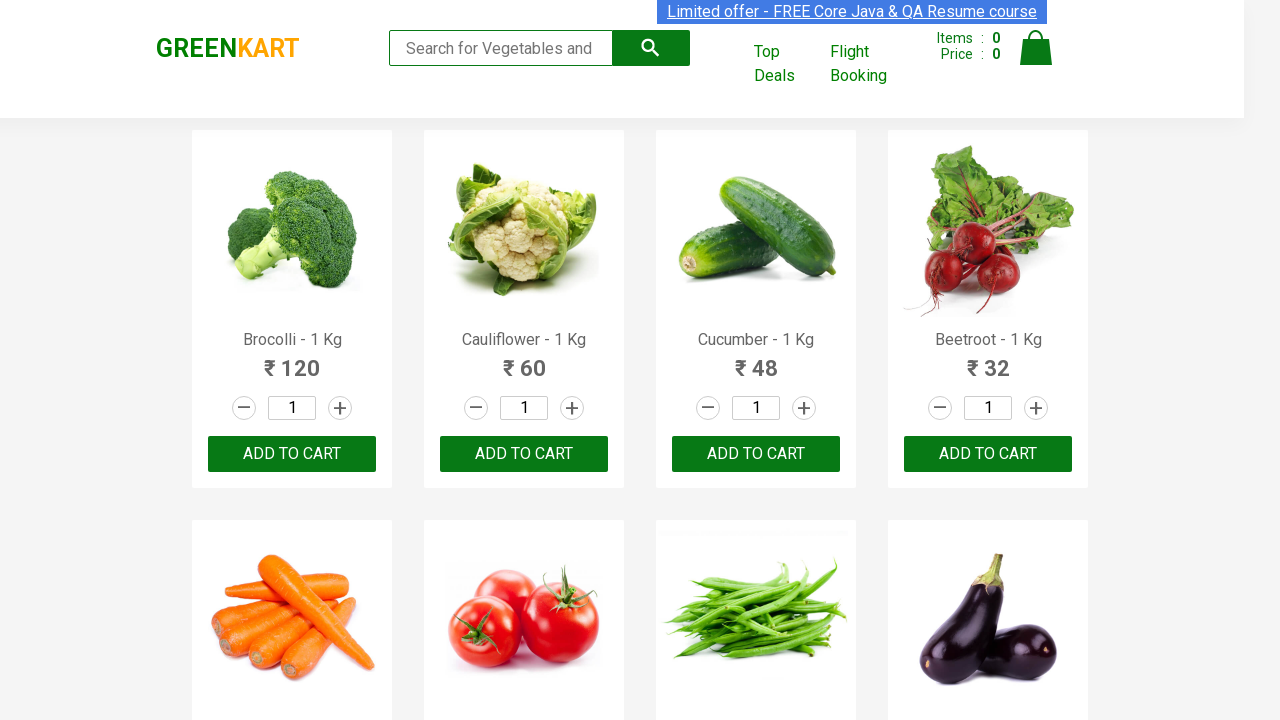

Clicked ADD TO CART button for Beetroot at (988, 454) on xpath=//div[@class='product-action']/button >> nth=3
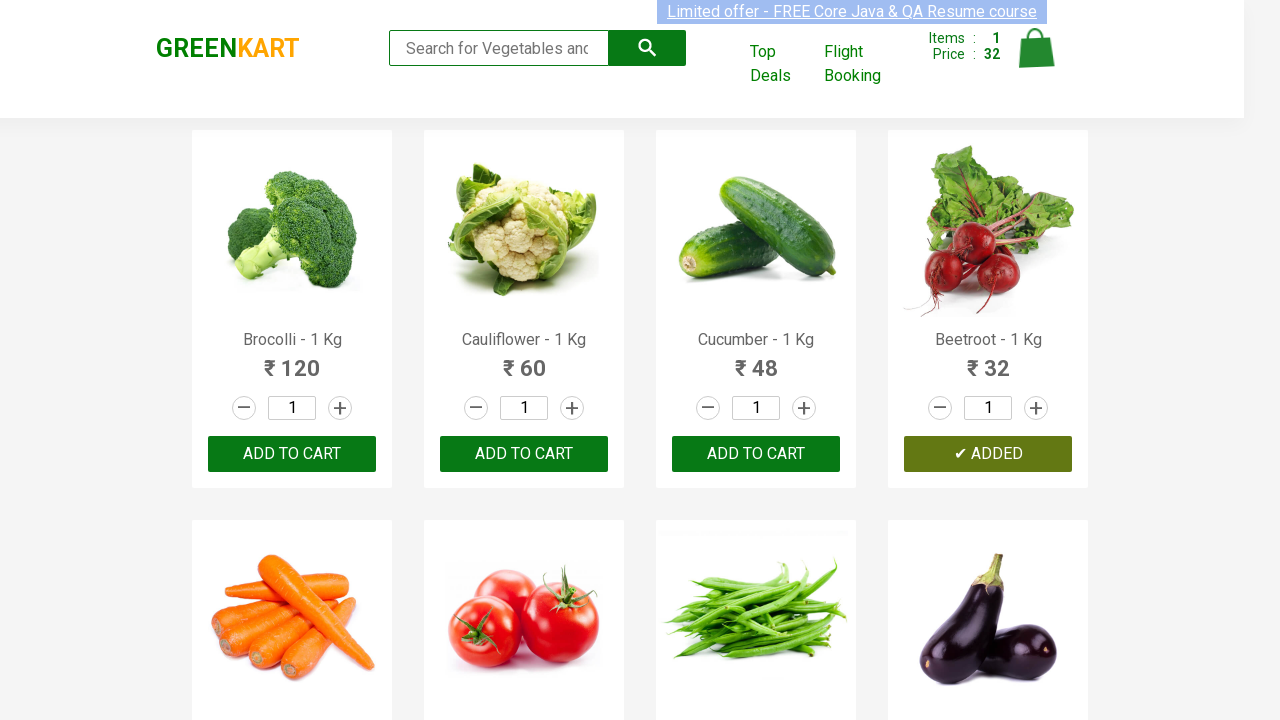

Waited 2 seconds after adding Beetroot to cart
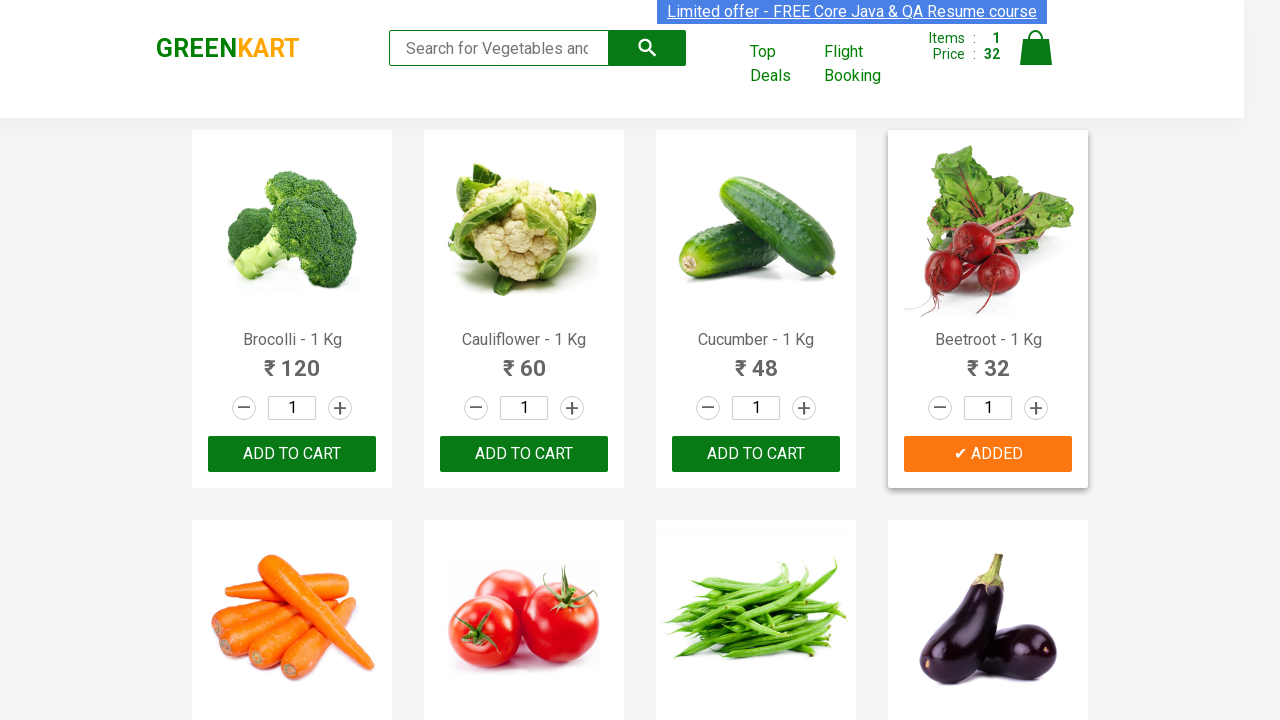

Clicked ADD TO CART button for Tomato at (524, 360) on xpath=//div[@class='product-action']/button >> nth=5
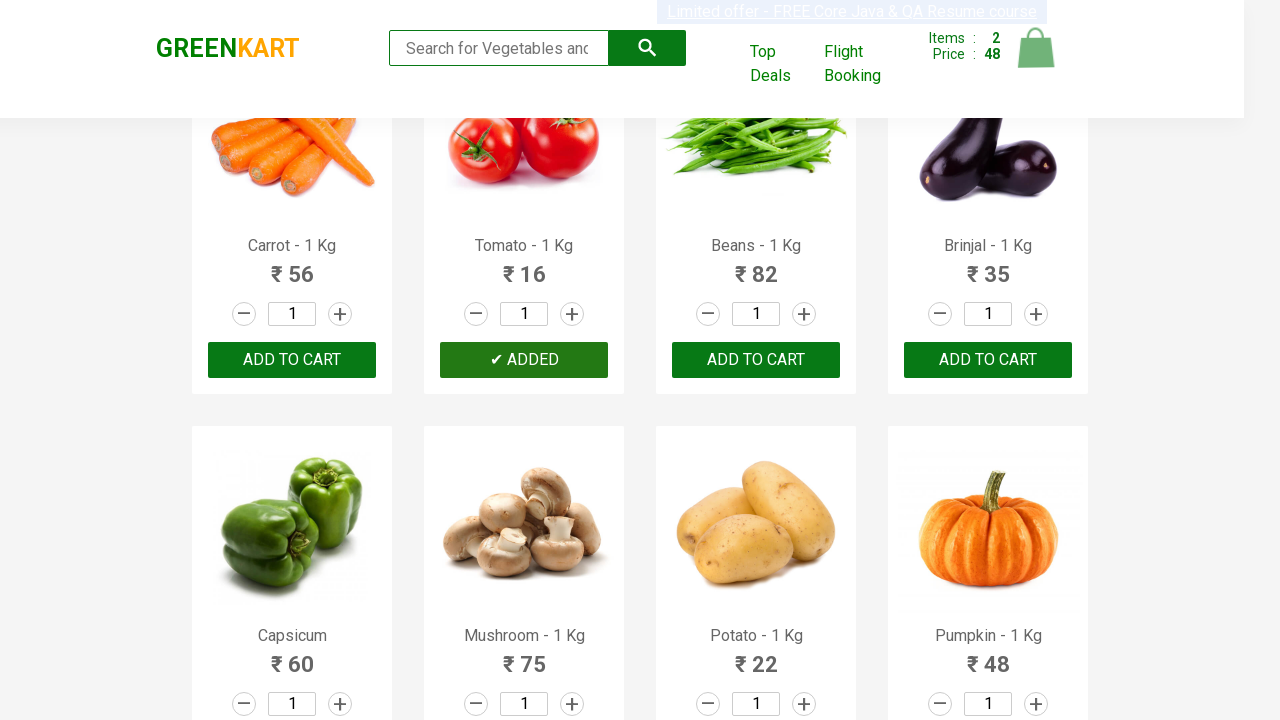

Waited 2 seconds after adding Tomato to cart
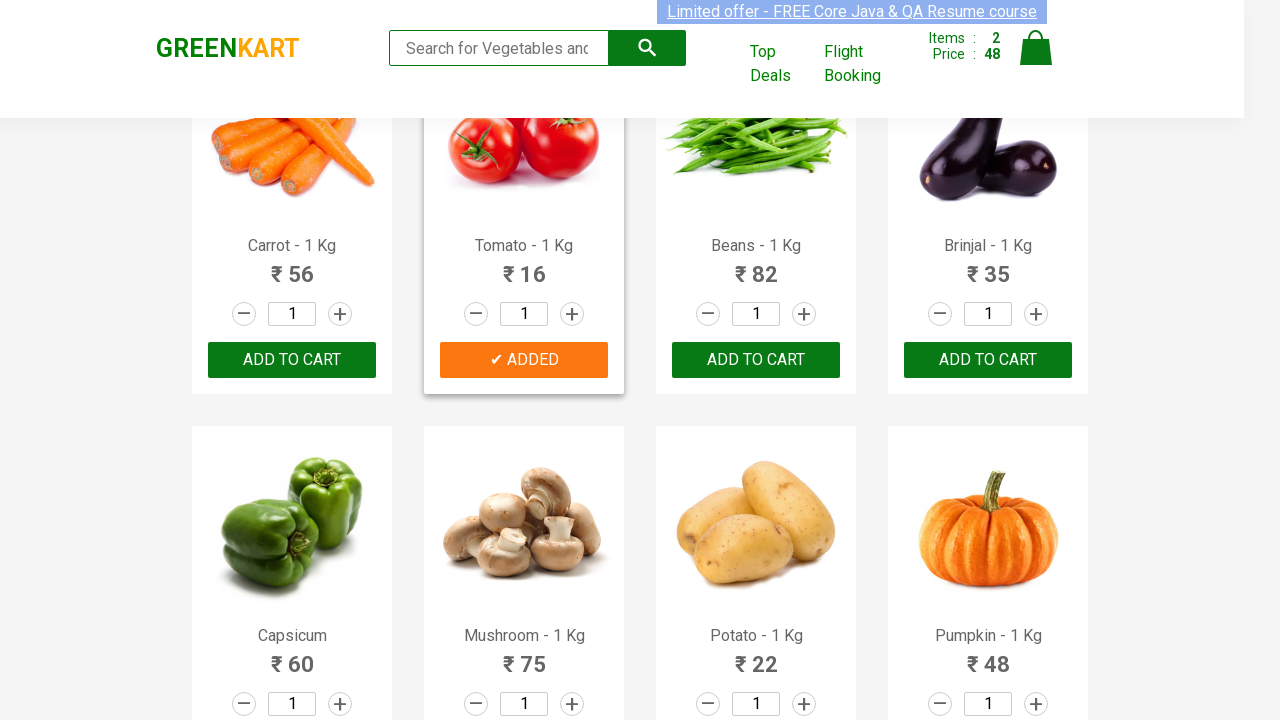

Clicked ADD TO CART button for Brinjal at (988, 360) on xpath=//div[@class='product-action']/button >> nth=7
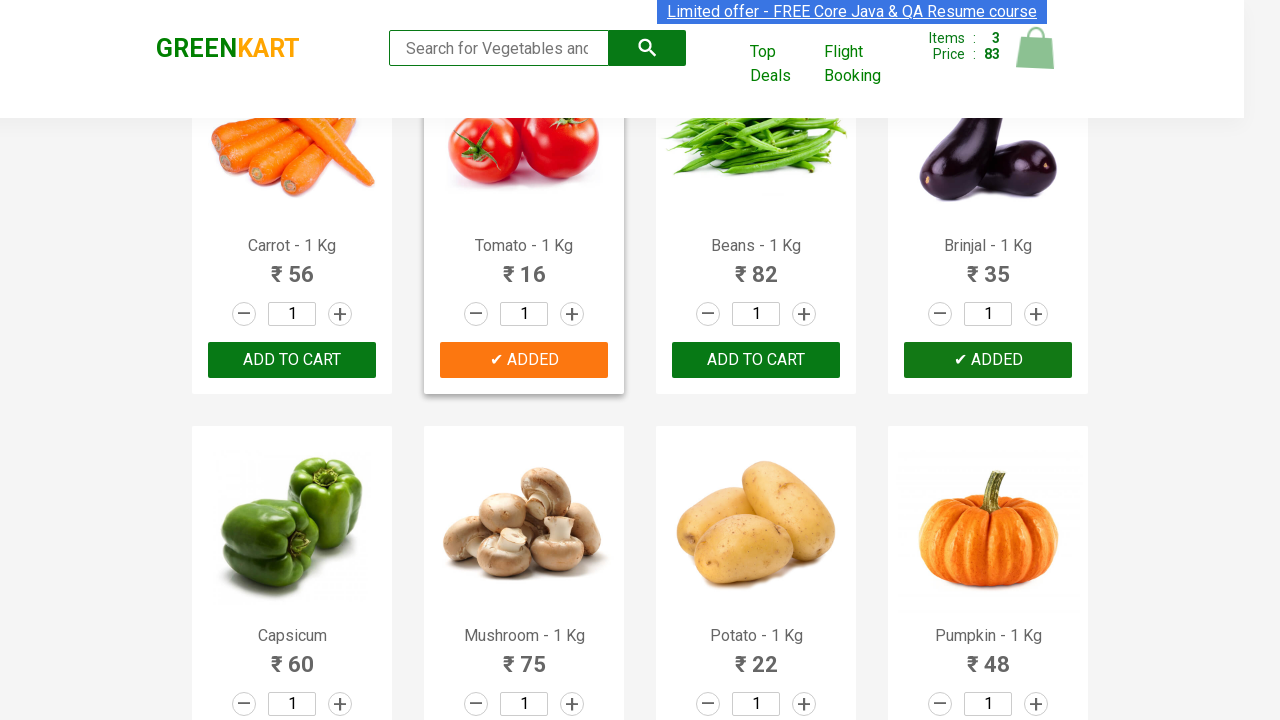

Waited 2 seconds after adding Brinjal to cart
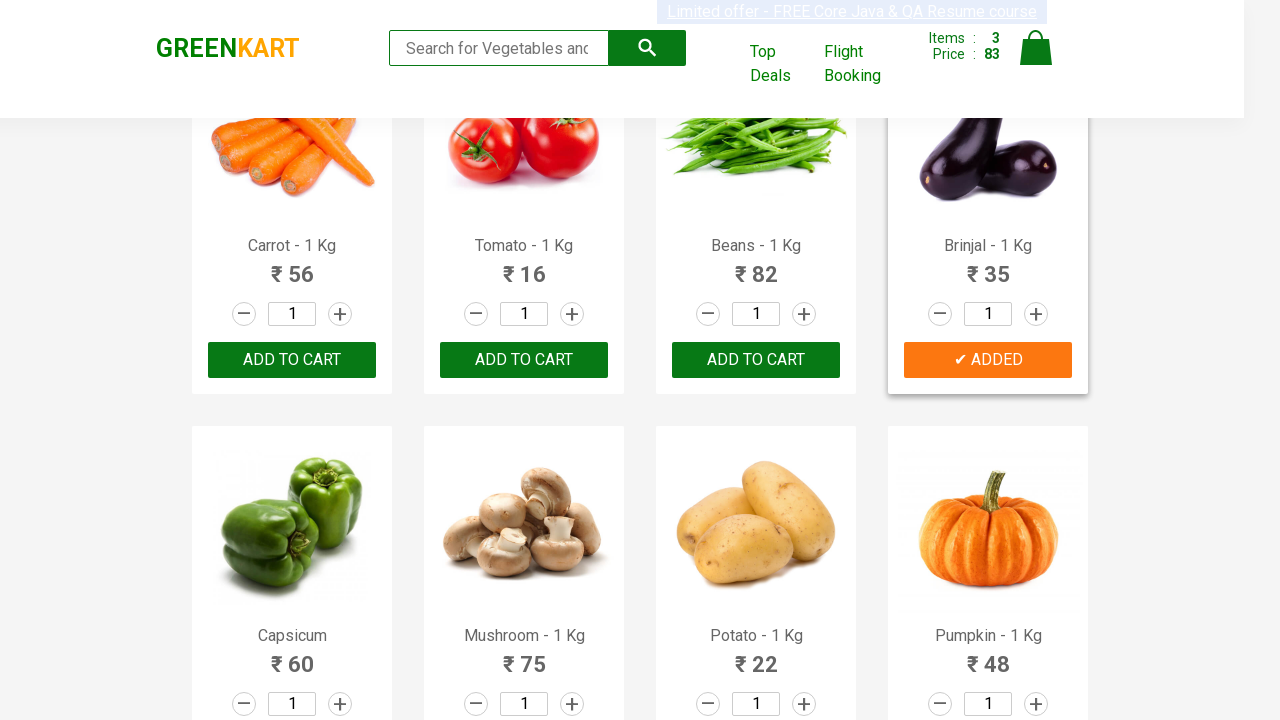

Clicked on cart icon to view shopping cart at (1036, 48) on img[alt='Cart']
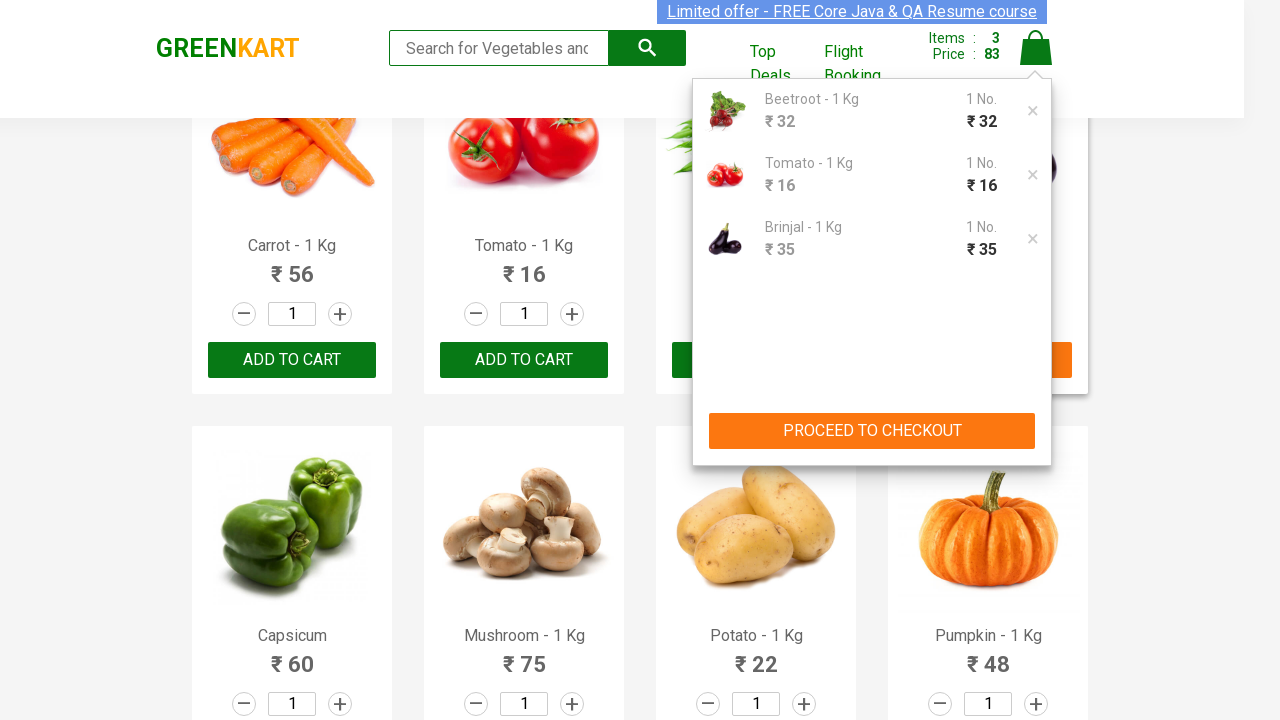

Clicked PROCEED TO CHECKOUT button at (872, 431) on xpath=//button[text()='PROCEED TO CHECKOUT']
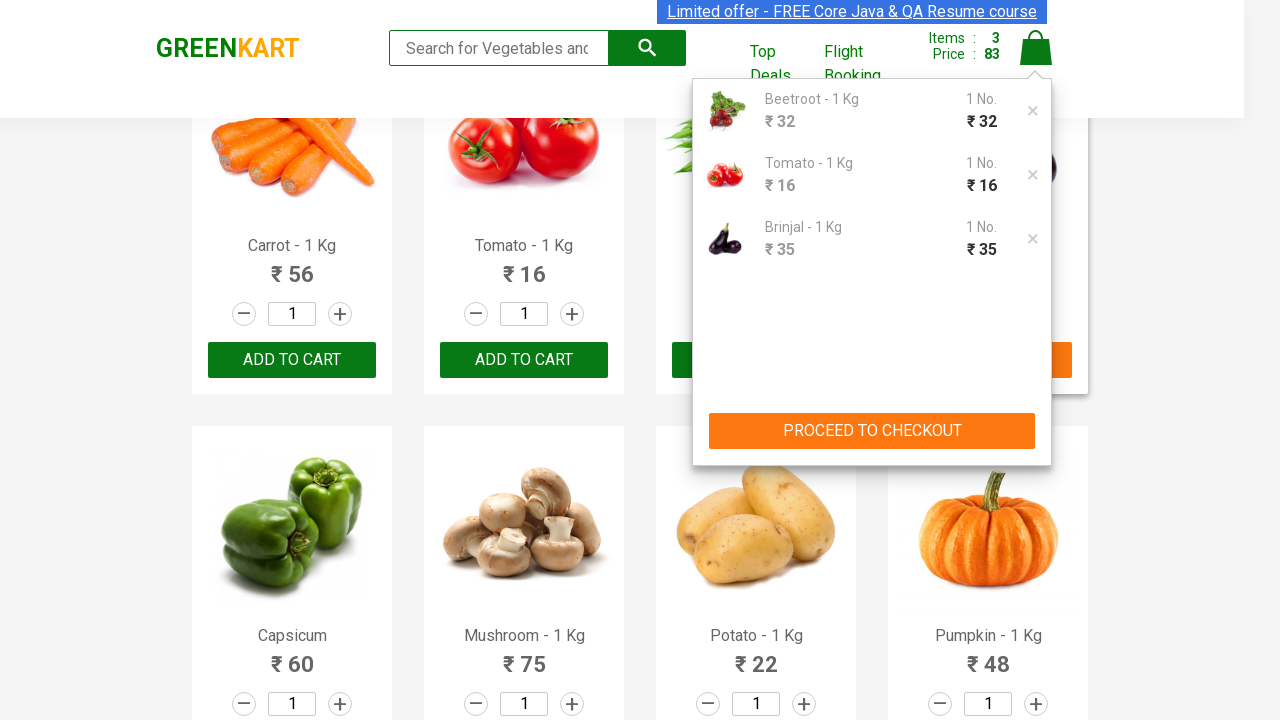

Entered promo code 'rahulshettyacademy' in the promo code field on input.promoCode
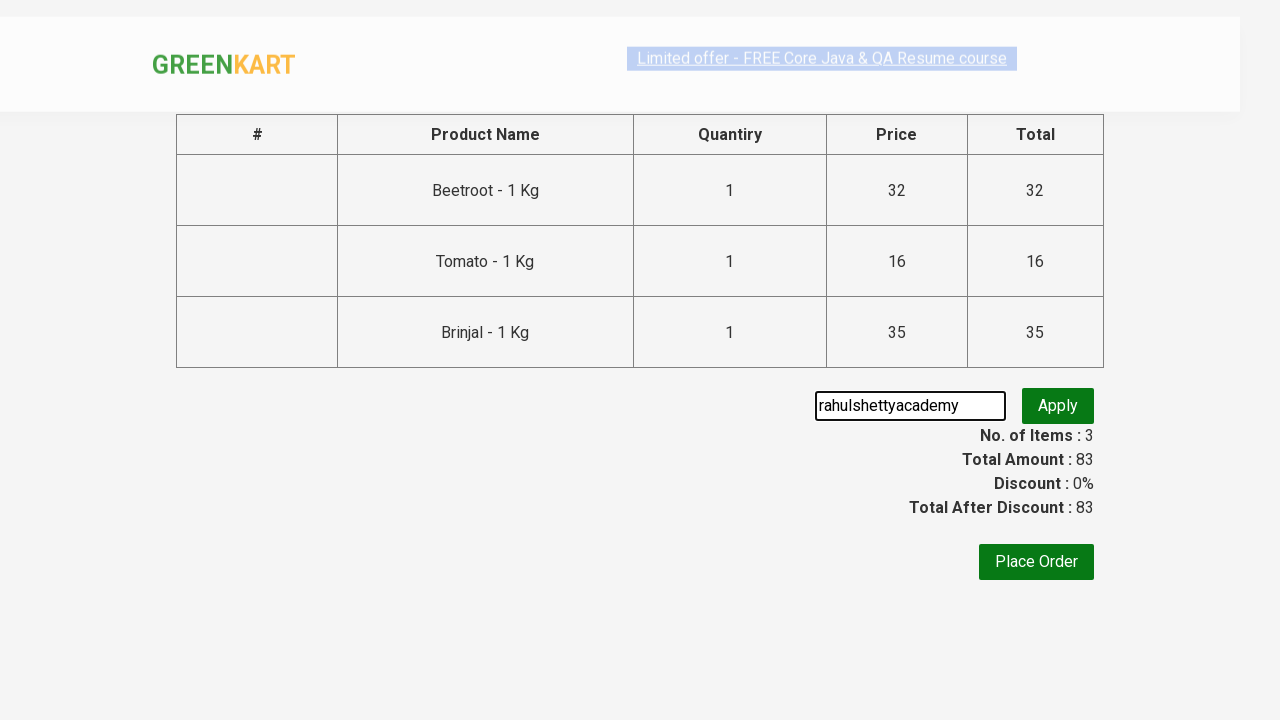

Clicked Apply promo button to apply the discount code at (1058, 406) on button.promoBtn
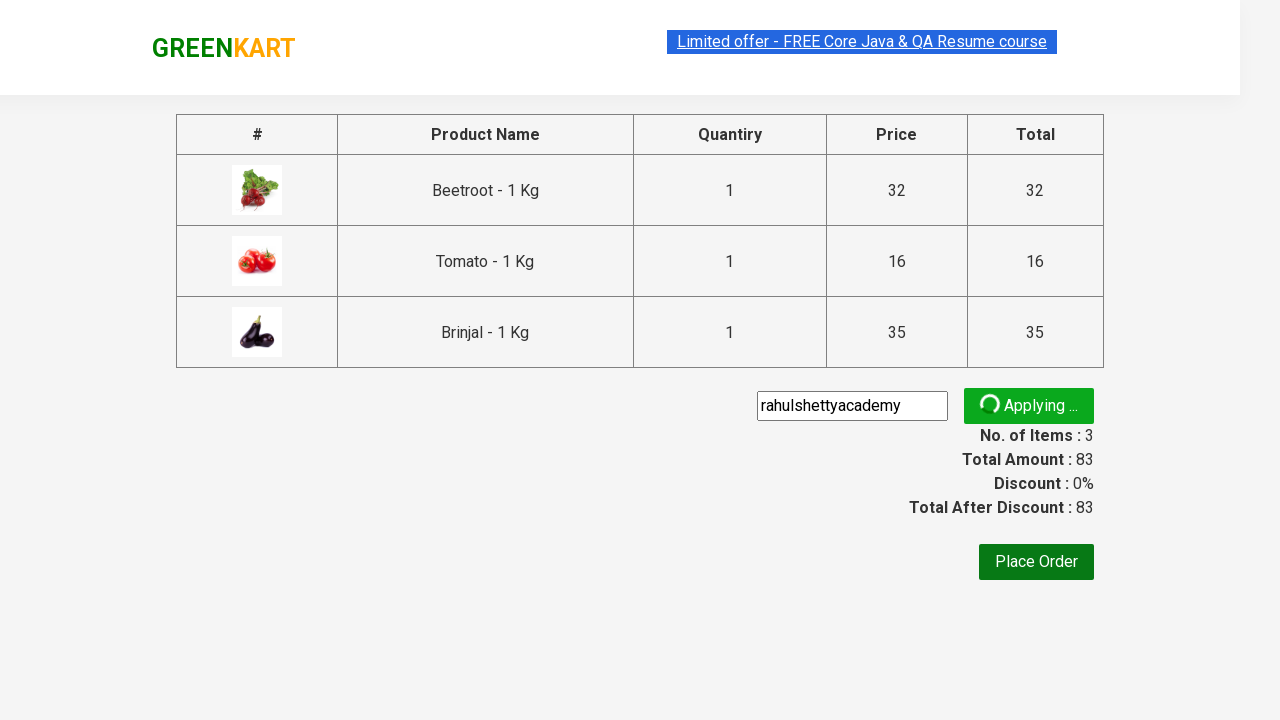

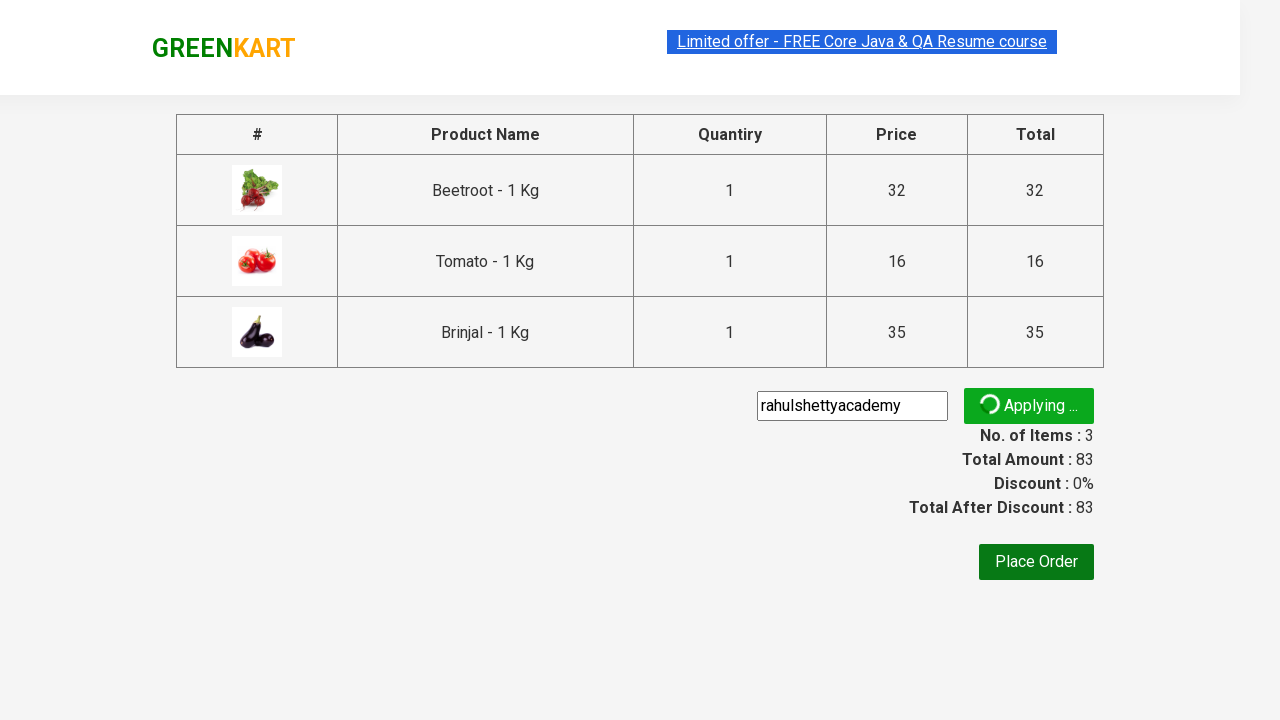